Tests checkbox functionality by navigating to a page with checkboxes and clicking all checkboxes with the name "sports" within a specific container block.

Starting URL: http://www.tizag.com/htmlT/htmlcheckboxes.php

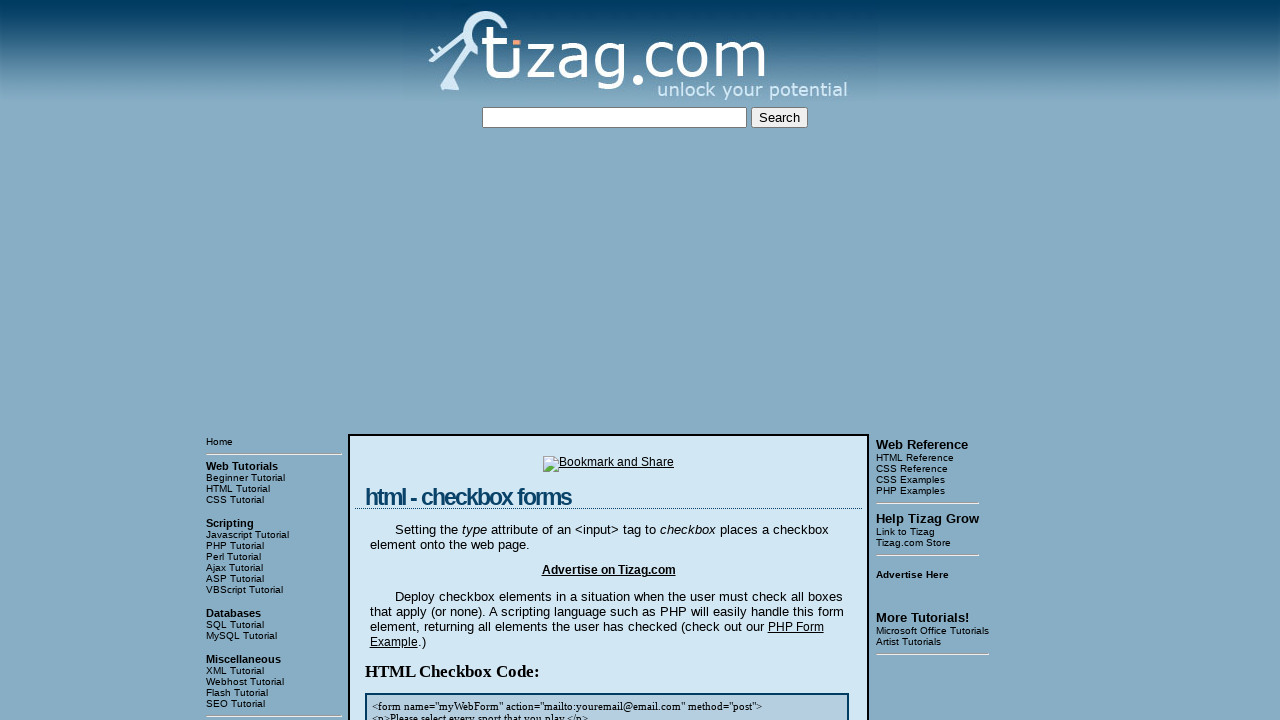

Waited for checkbox container block to be present
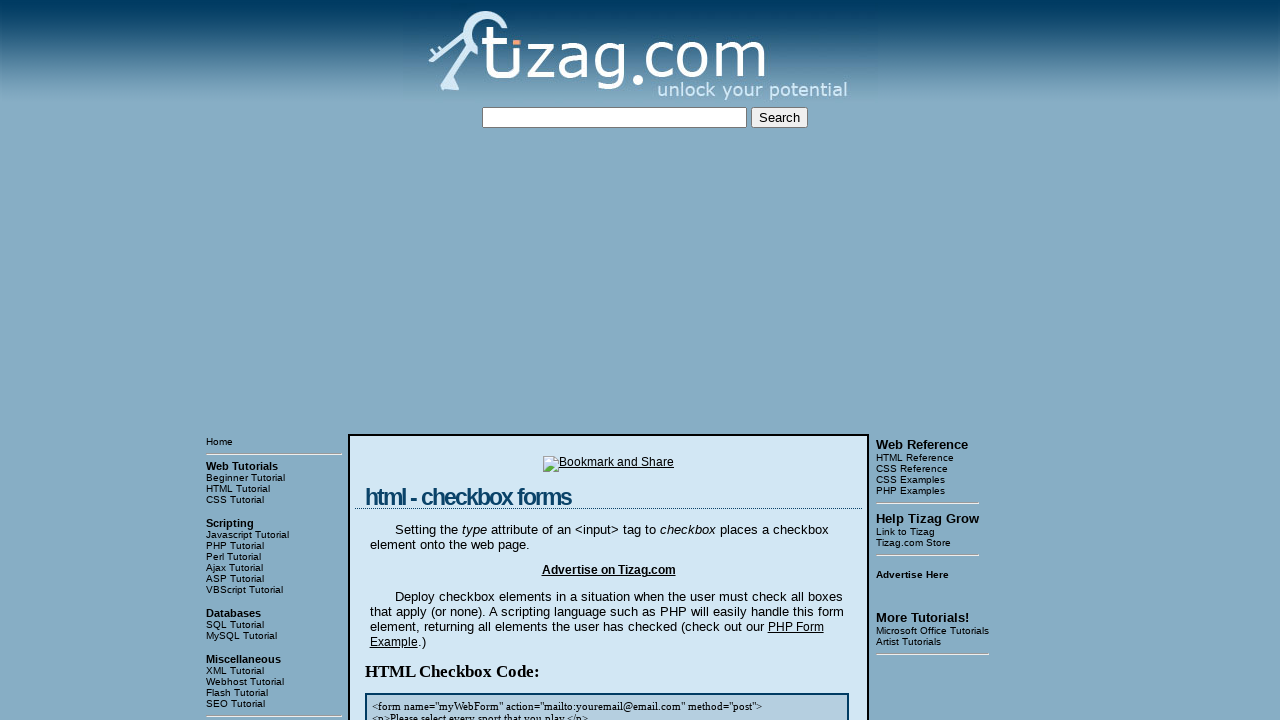

Located all checkboxes with name 'sports' within the container block
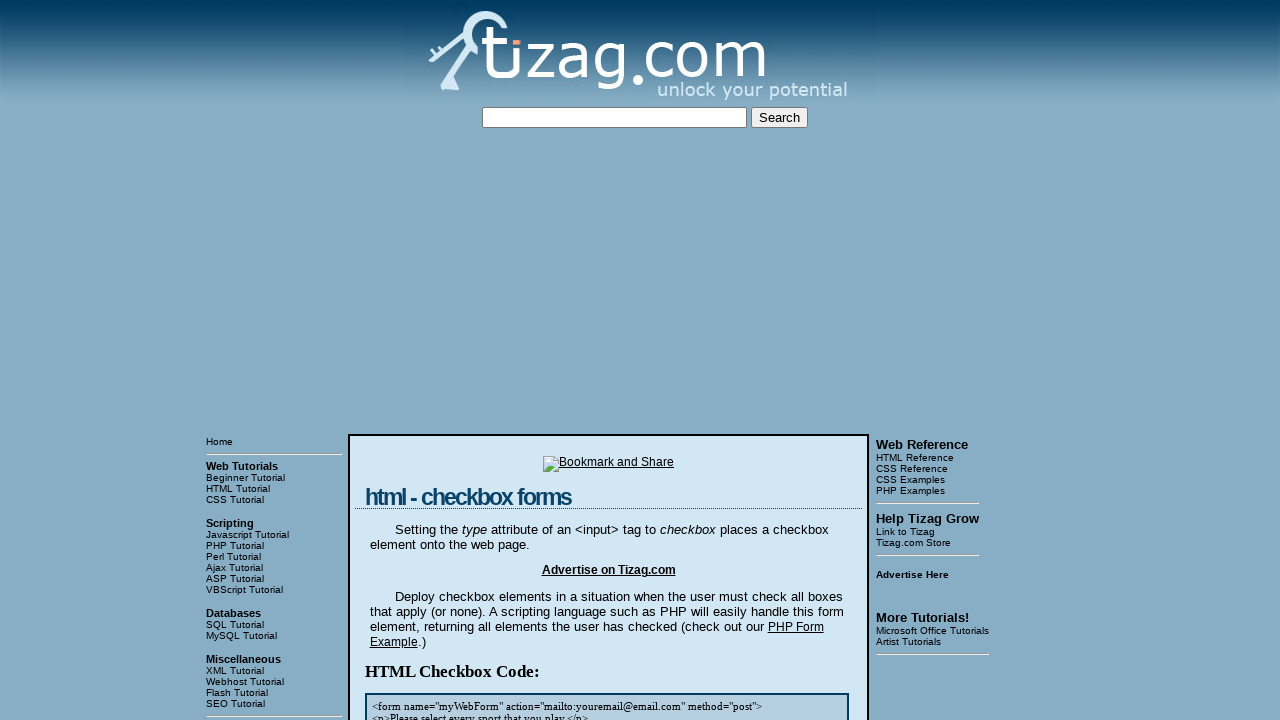

Found 4 total checkboxes with name 'sports'
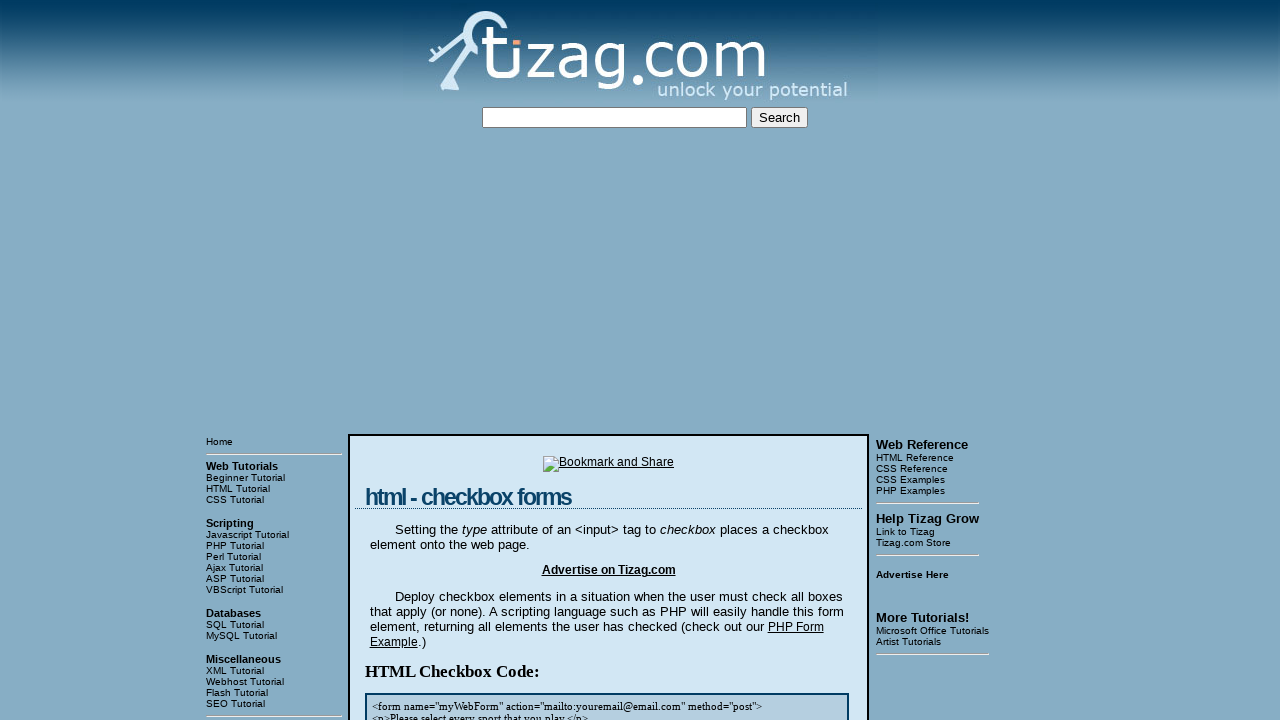

Clicked checkbox 1 of 4 at (422, 360) on xpath=/html/body/table[3]/tbody/tr[1]/td[2]/table/tbody/tr/td/div[4] >> input[na
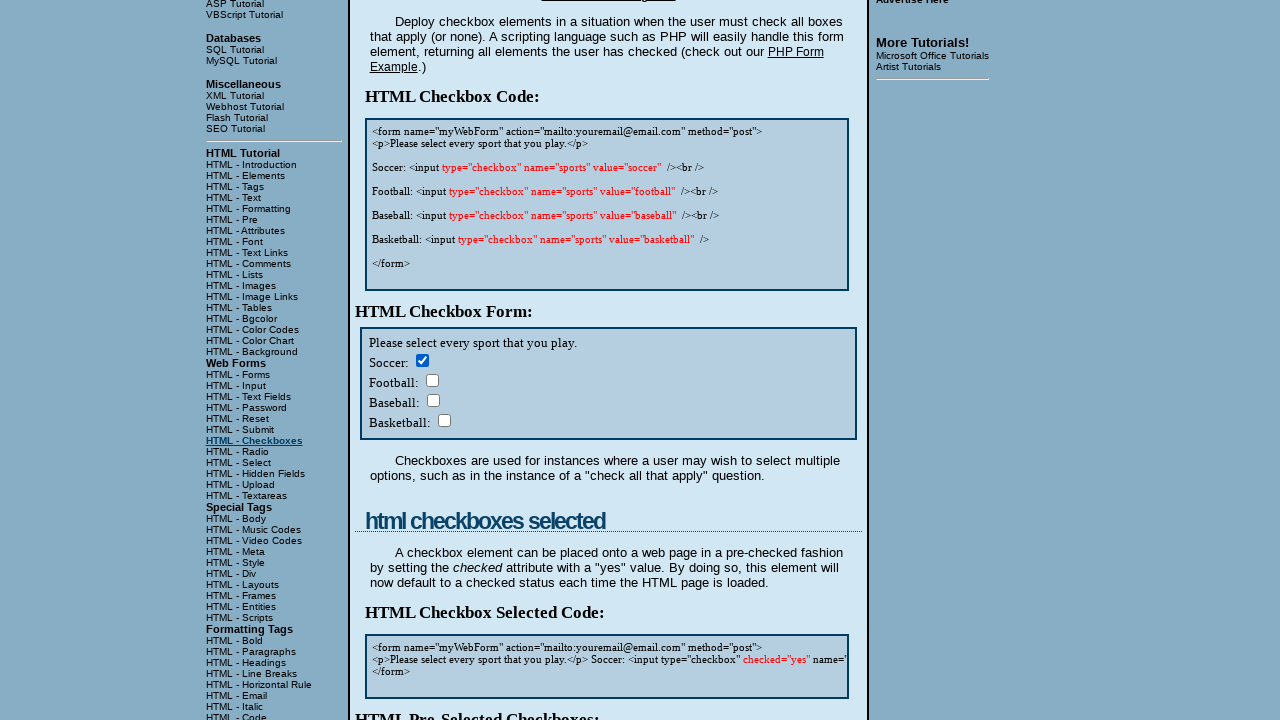

Clicked checkbox 2 of 4 at (432, 380) on xpath=/html/body/table[3]/tbody/tr[1]/td[2]/table/tbody/tr/td/div[4] >> input[na
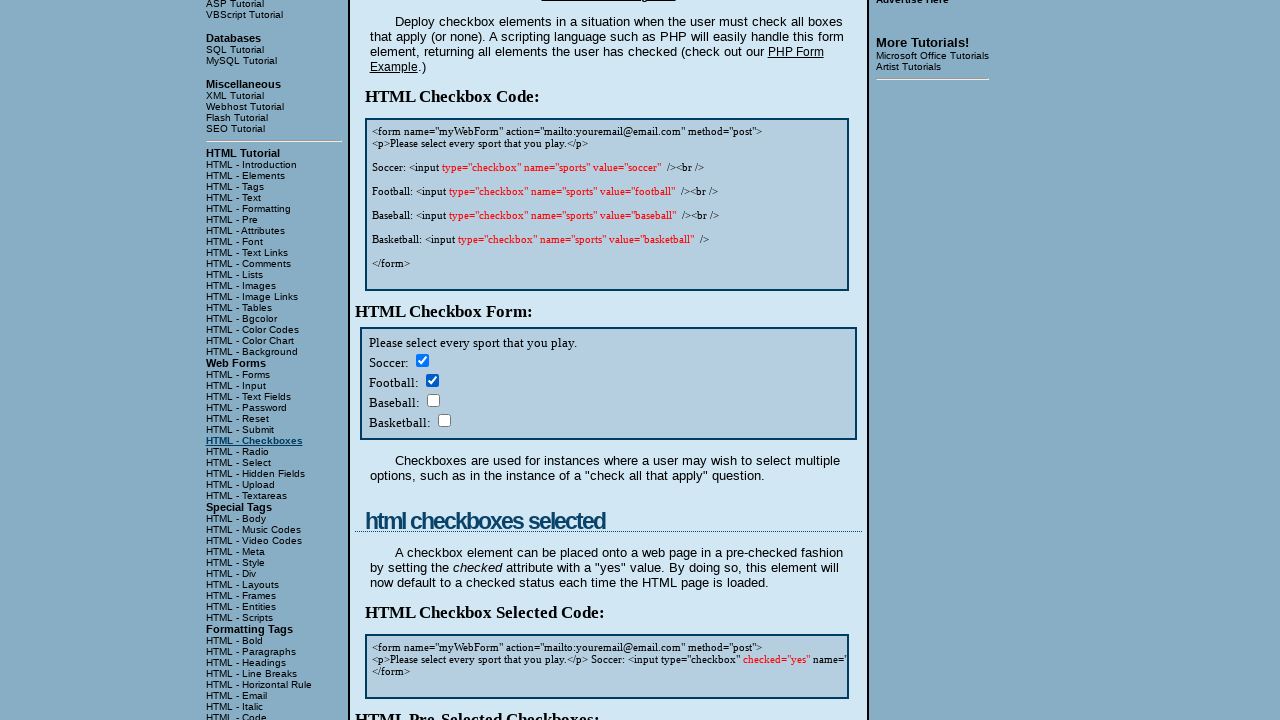

Clicked checkbox 3 of 4 at (433, 400) on xpath=/html/body/table[3]/tbody/tr[1]/td[2]/table/tbody/tr/td/div[4] >> input[na
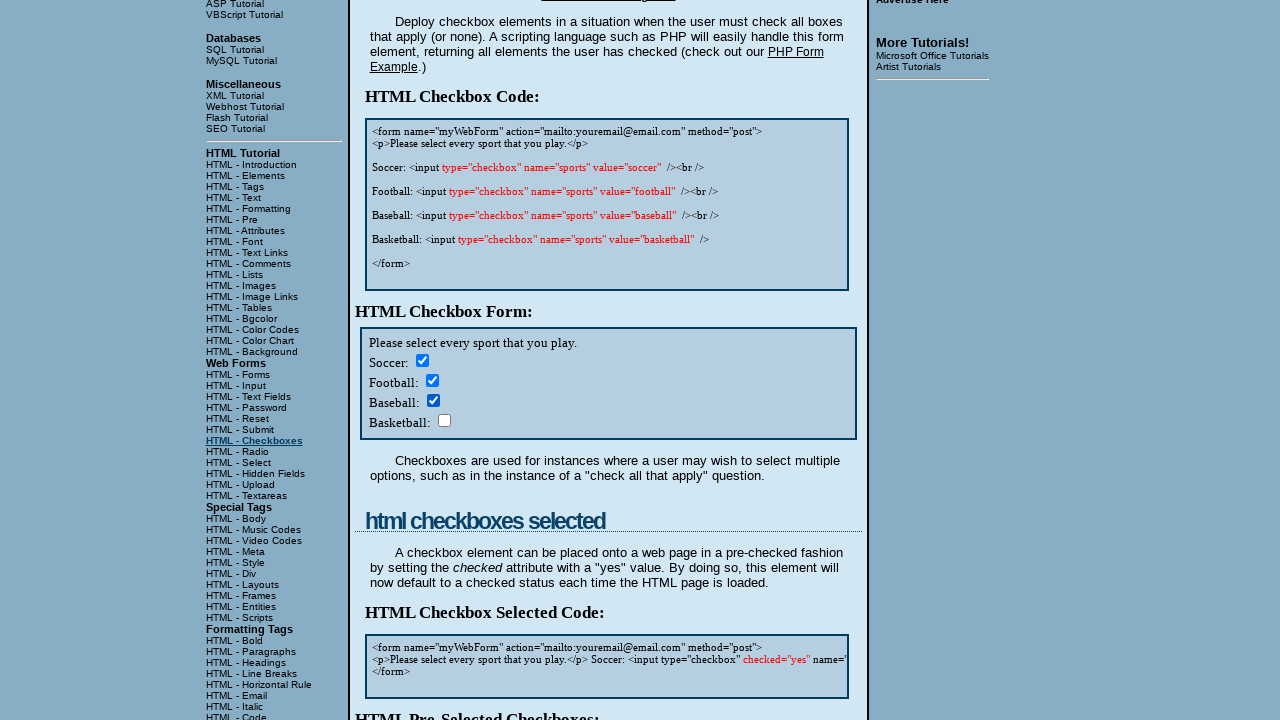

Clicked checkbox 4 of 4 at (444, 420) on xpath=/html/body/table[3]/tbody/tr[1]/td[2]/table/tbody/tr/td/div[4] >> input[na
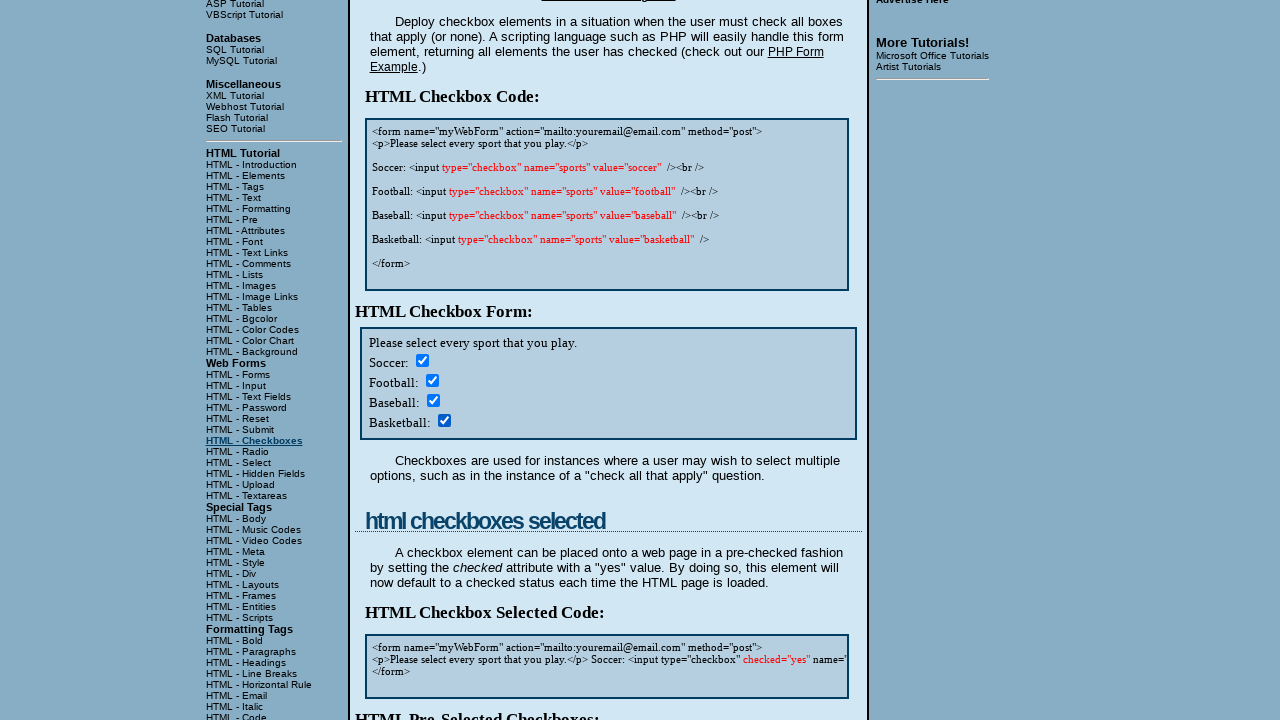

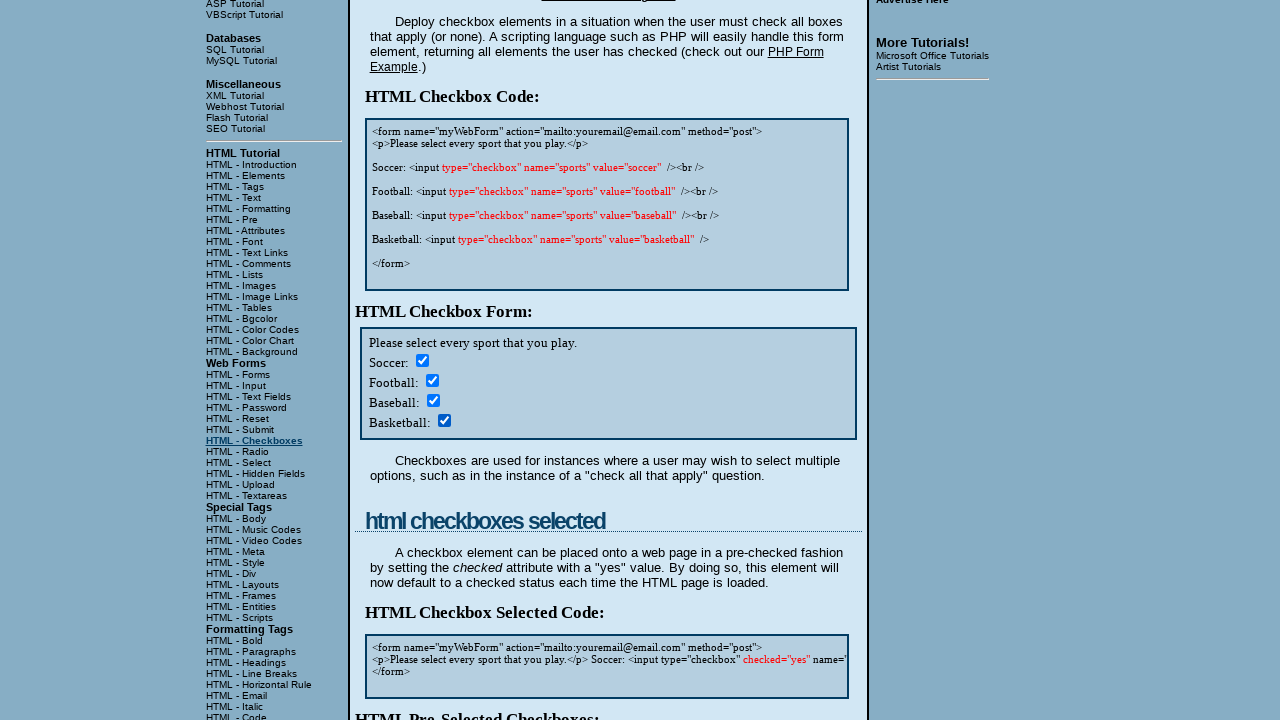